Tests a more resilient approach to switching between multiple browser windows by storing the first window handle before clicking, then finding the new window handle by comparison after a new window is opened.

Starting URL: http://the-internet.herokuapp.com/windows

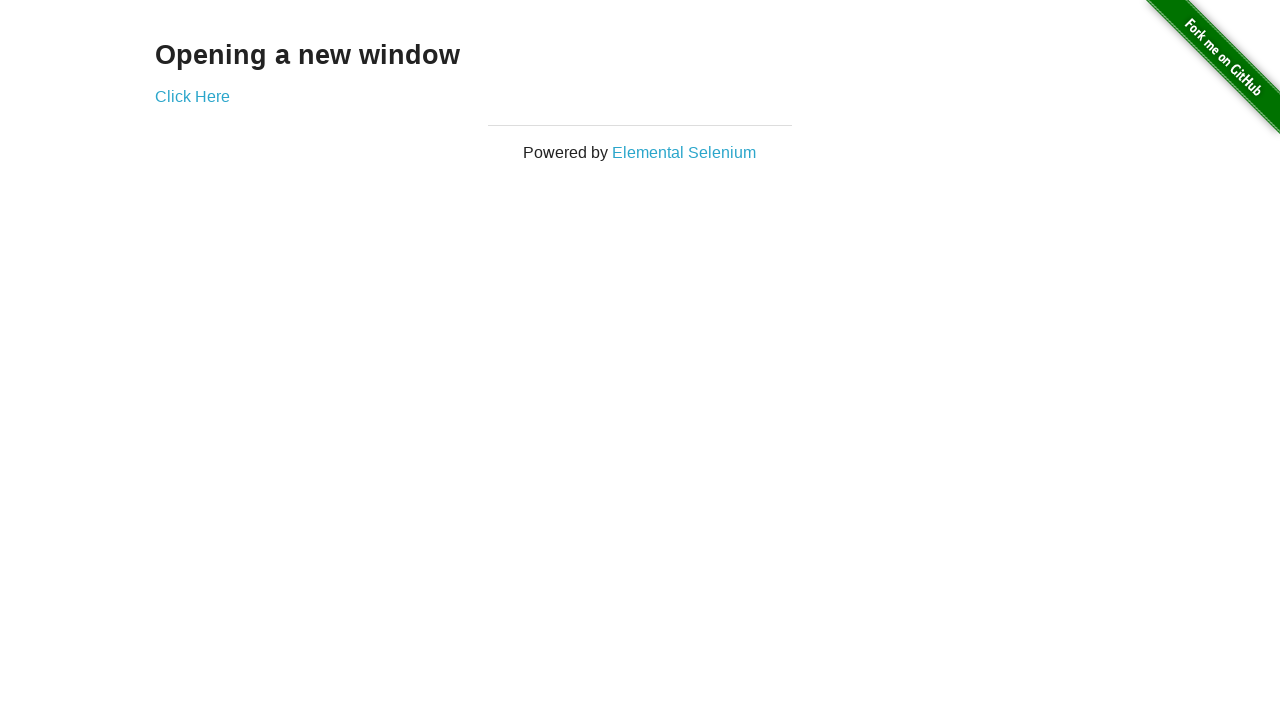

Stored reference to the first/original page
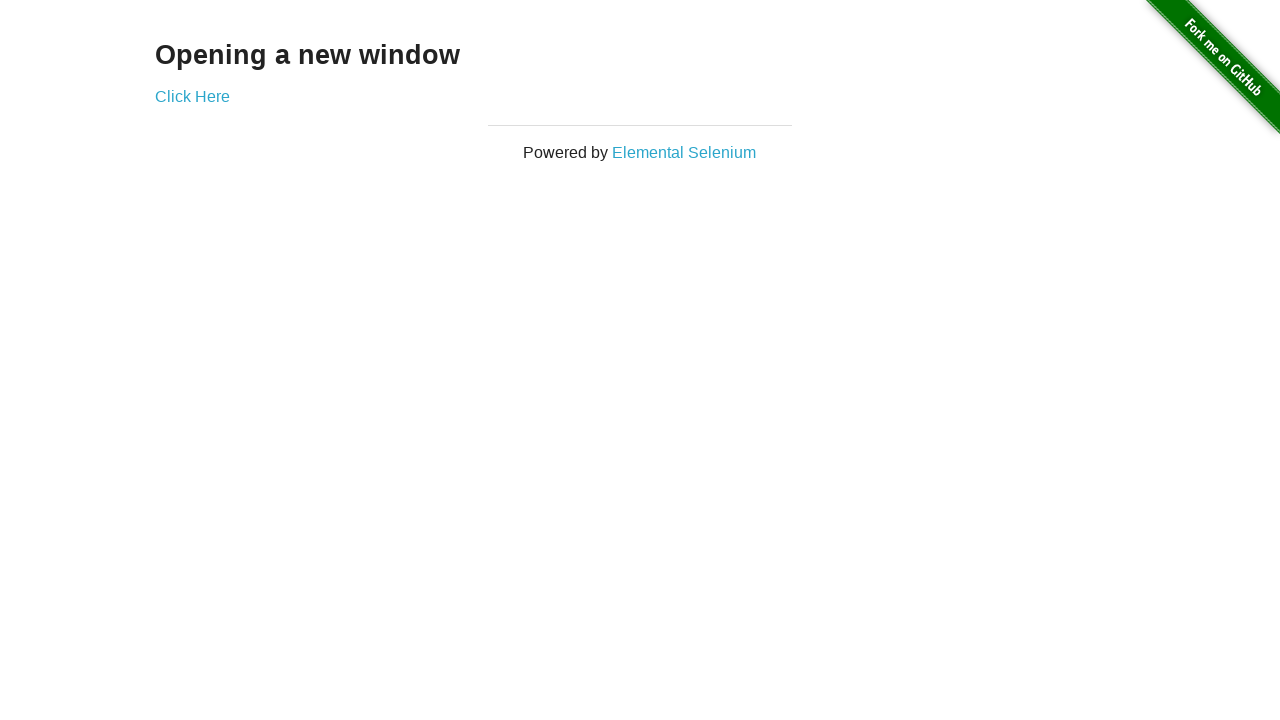

Clicked the link that opens a new window at (192, 96) on .example a
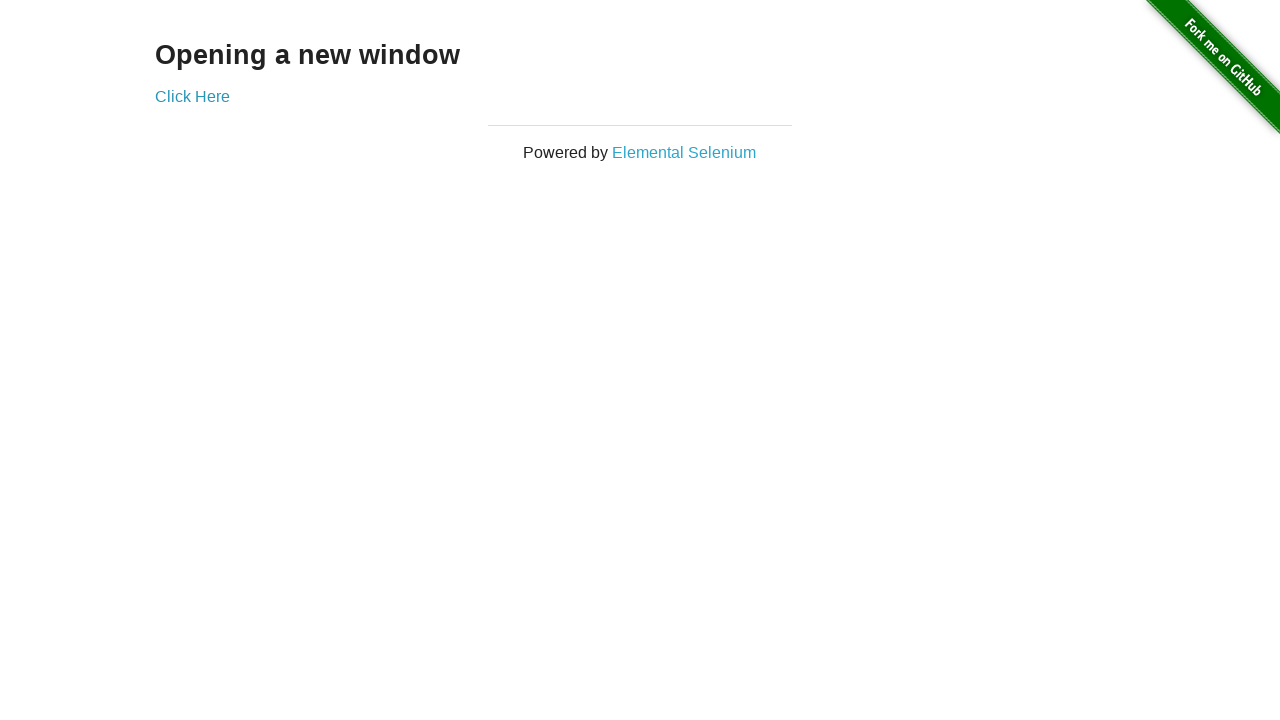

Captured the new page handle
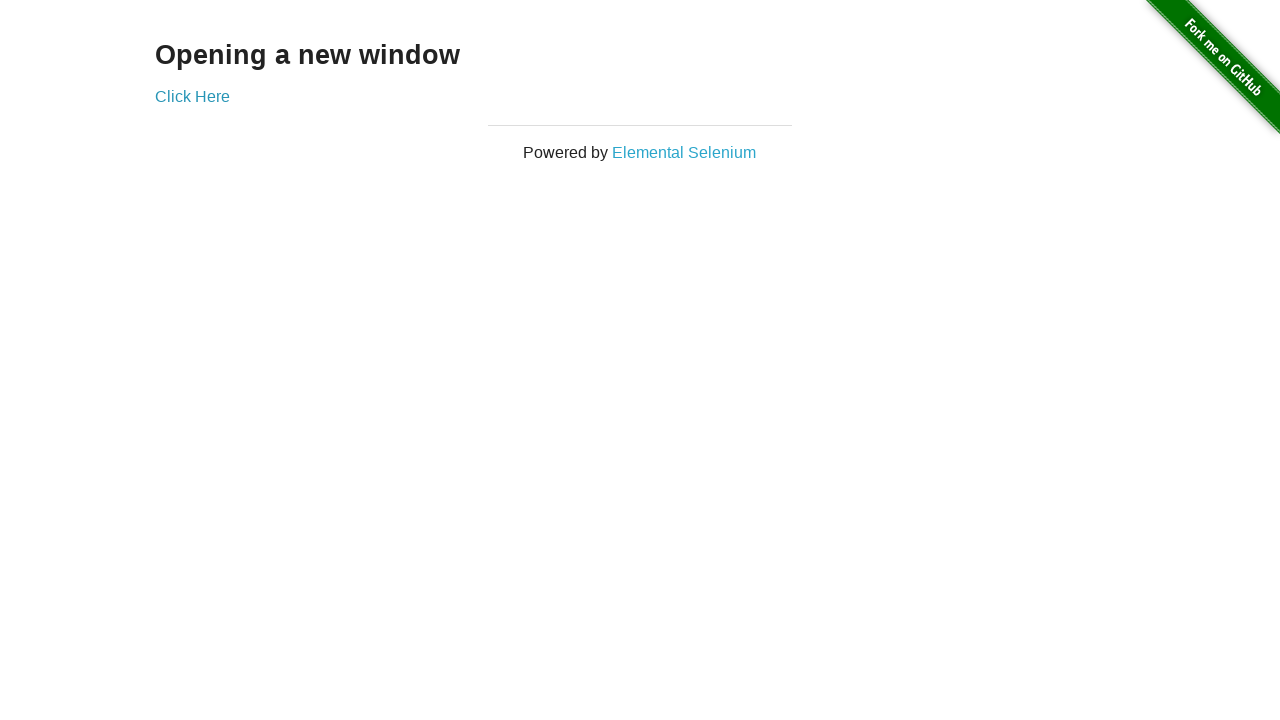

Verified original window title is not 'New Window'
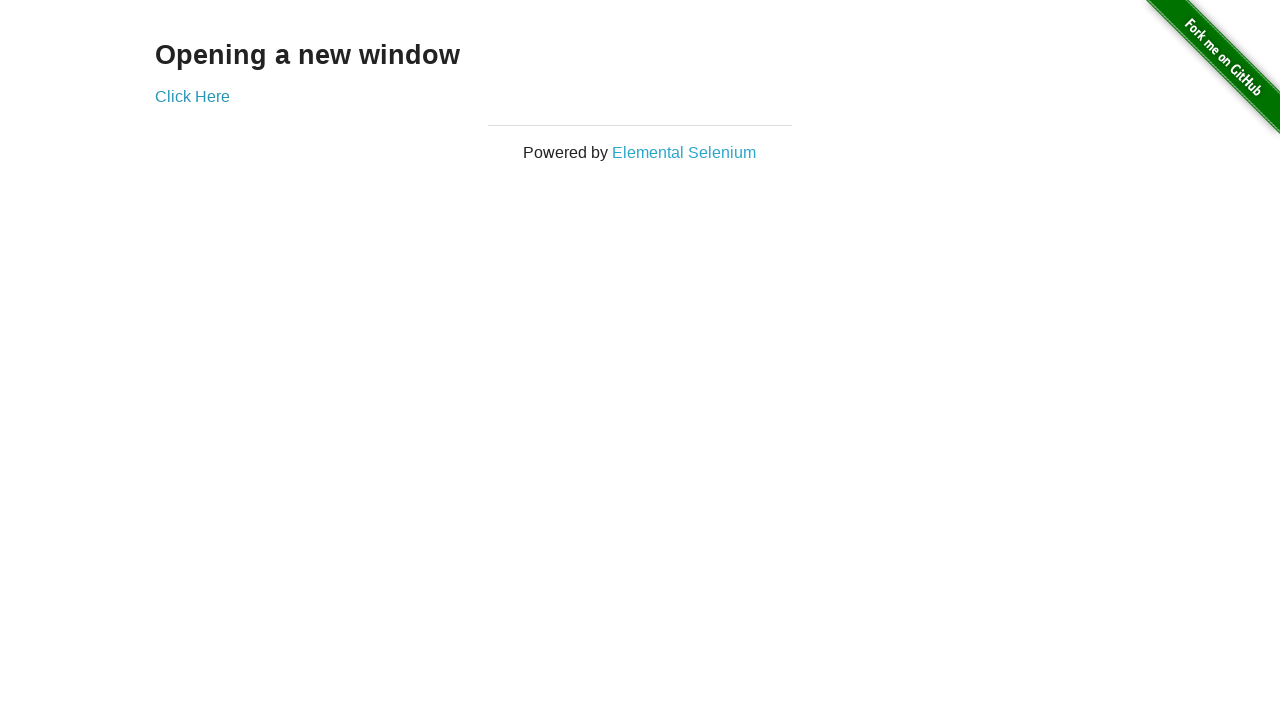

New window page loaded
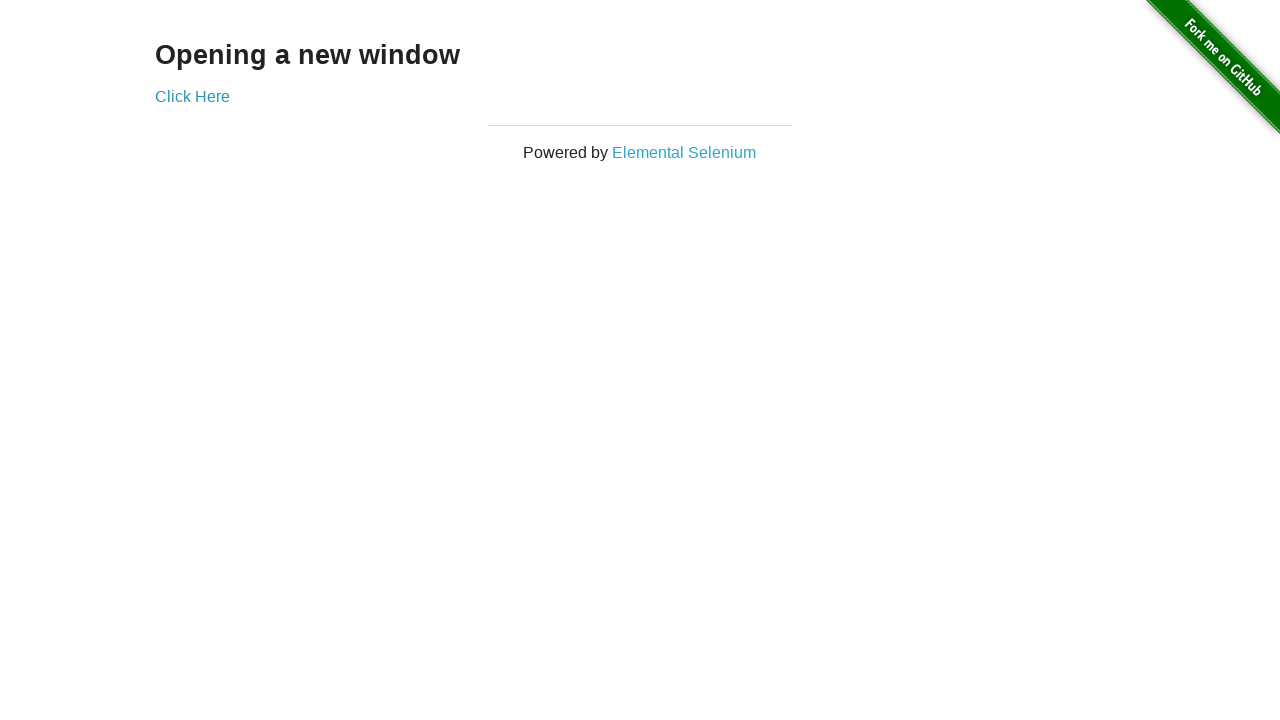

Verified new window title is 'New Window'
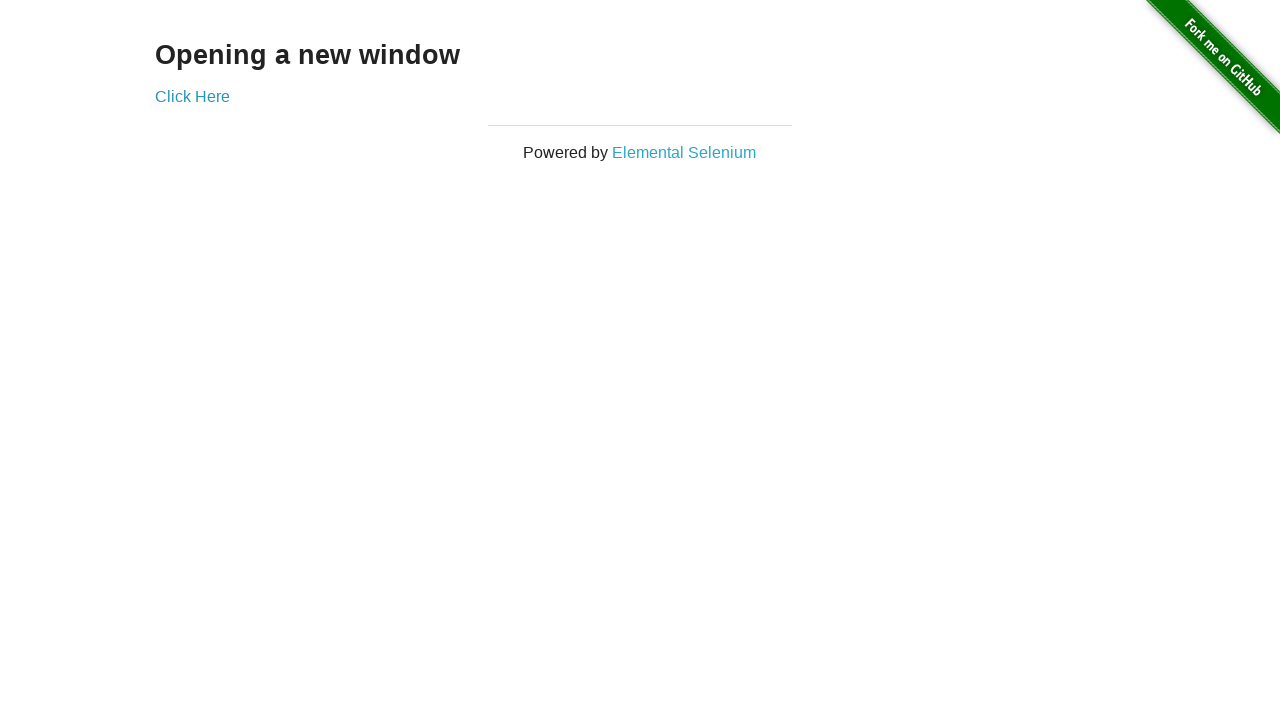

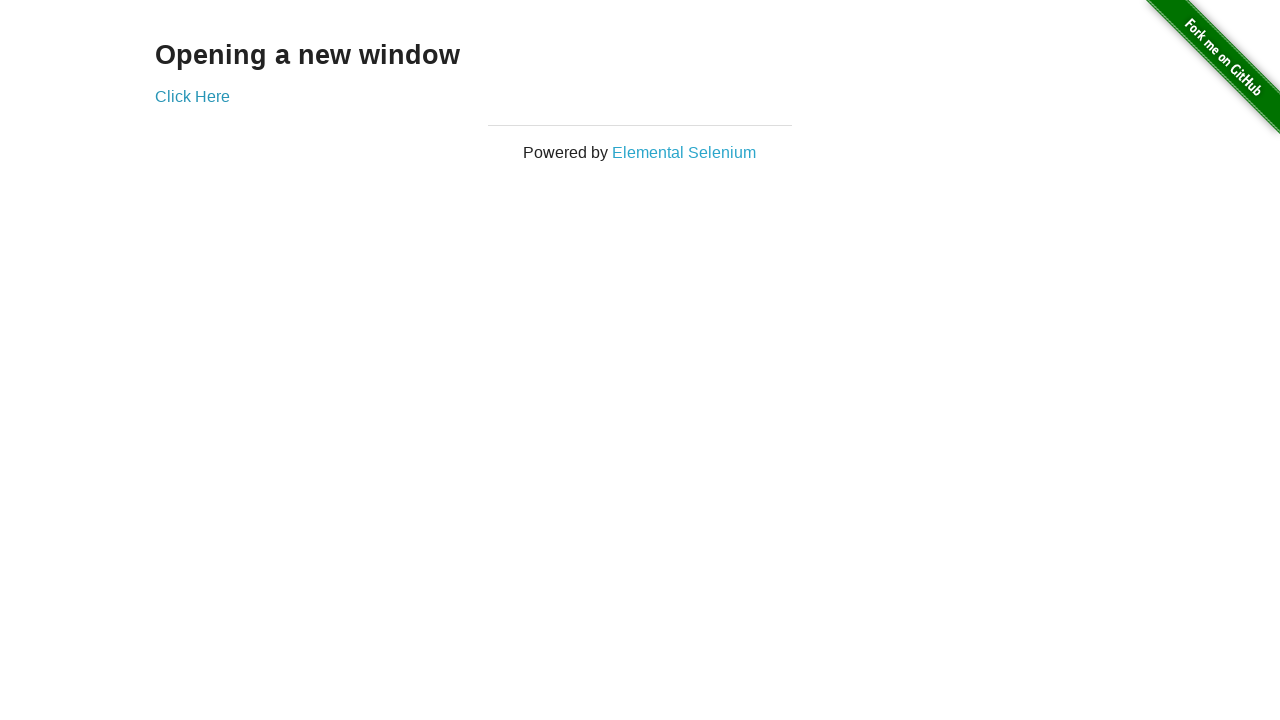